Tests viewing laptop product details by navigating to Laptops category, clicking on a laptop, and verifying product information is displayed.

Starting URL: https://www.demoblaze.com/

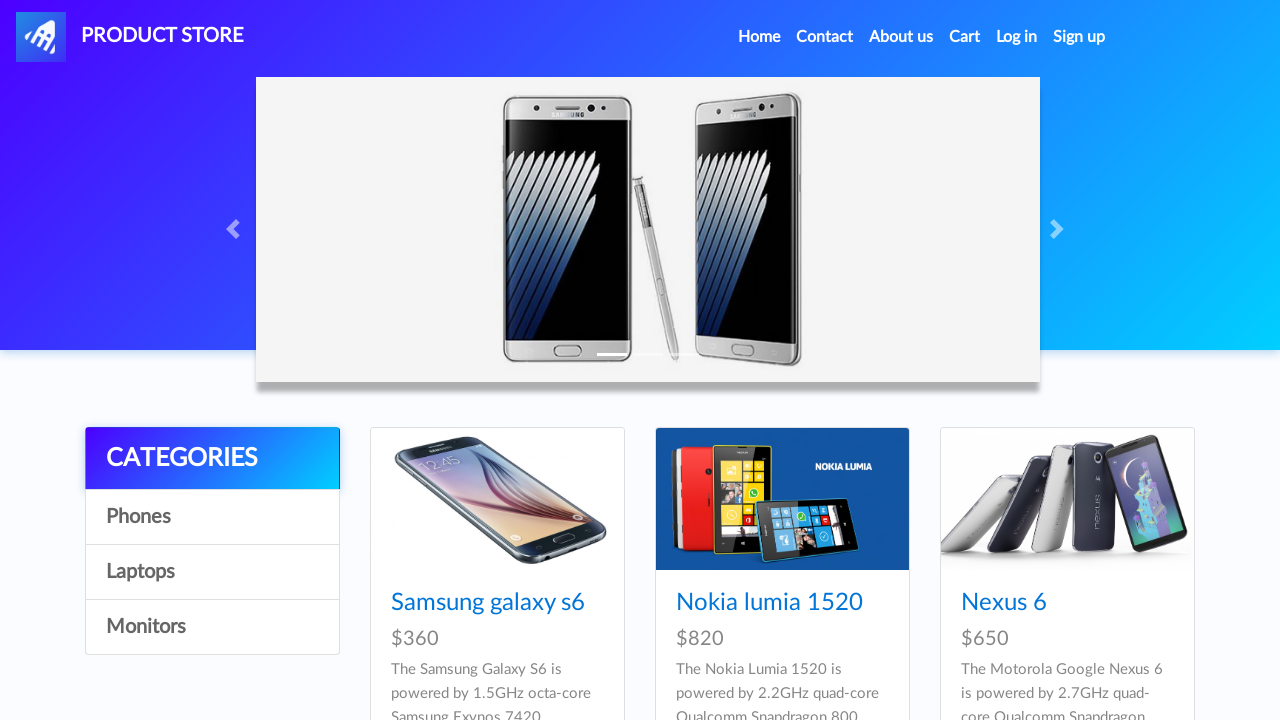

Clicked on Laptops category at (212, 572) on text=Laptops
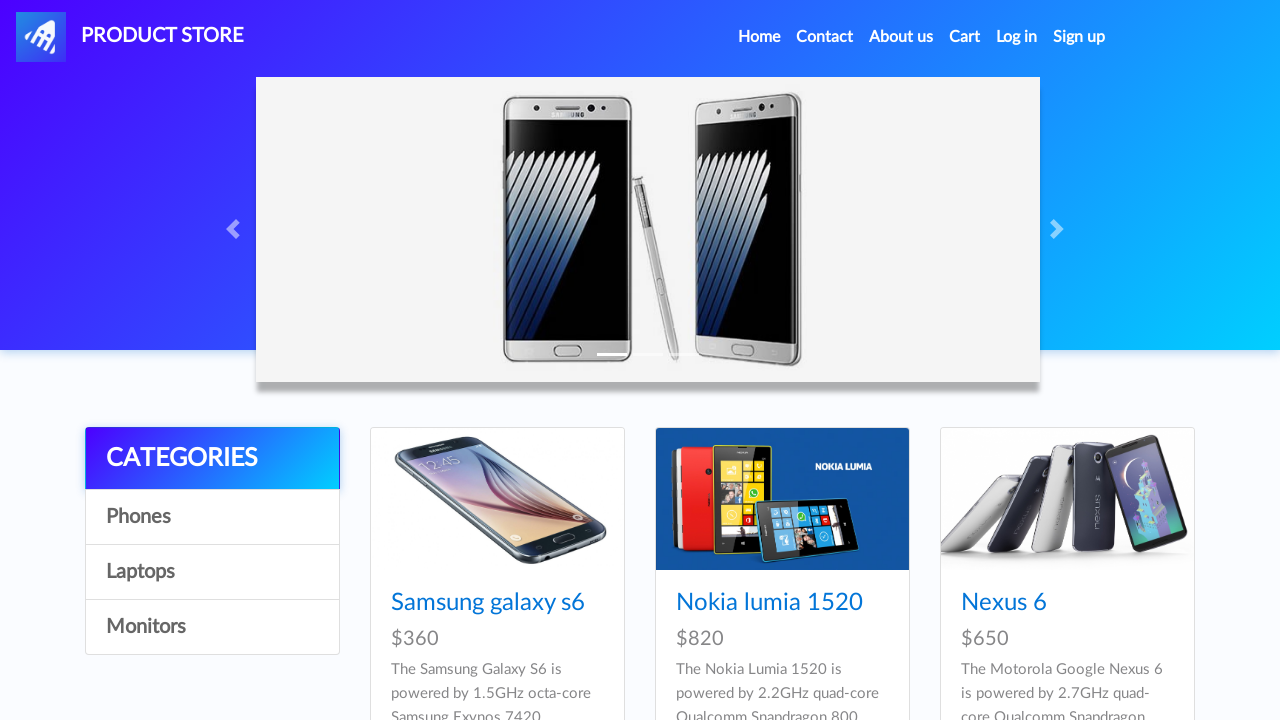

Laptops category loaded with product cards
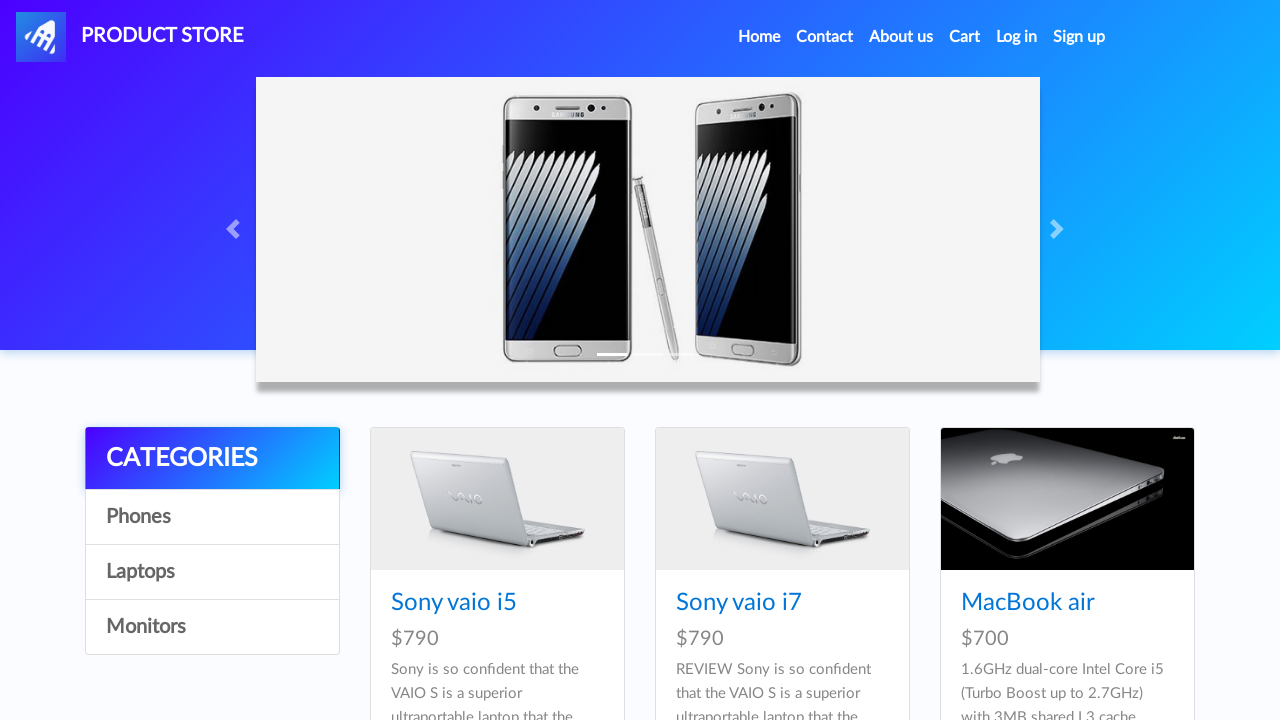

Clicked on the first laptop product at (454, 603) on .card-title a >> nth=0
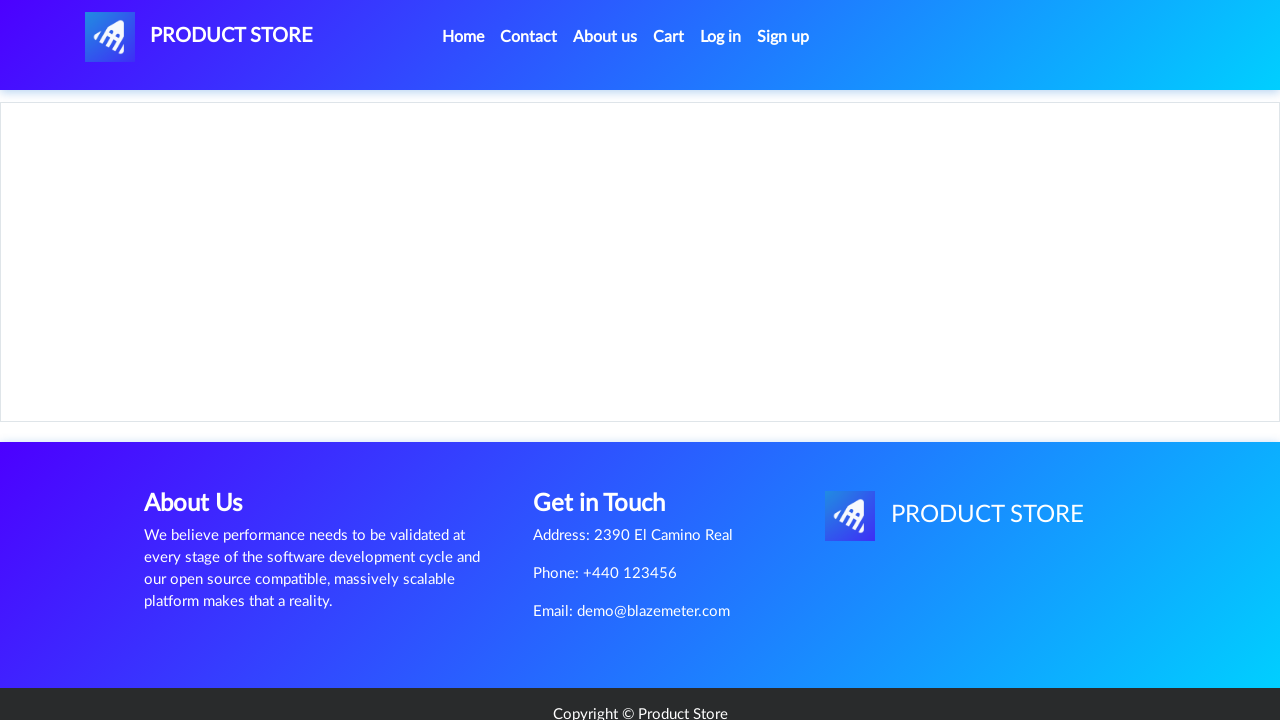

Product details page loaded with product name
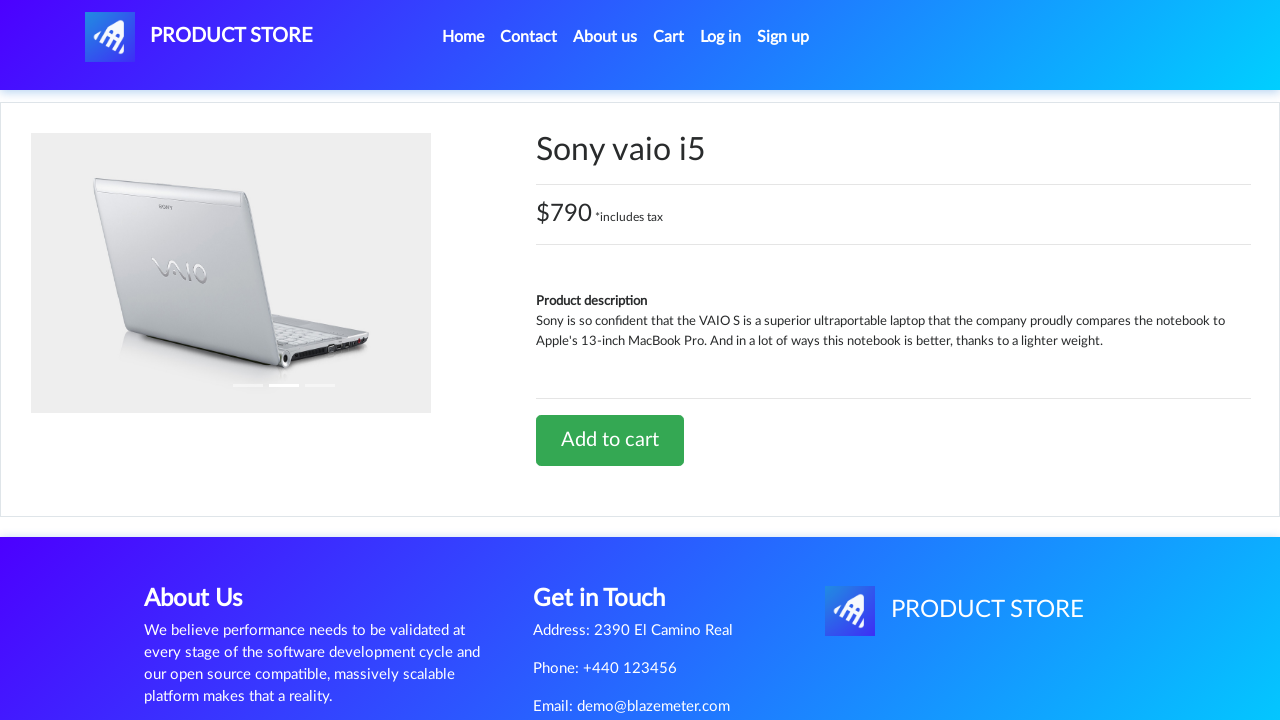

Product price container is visible
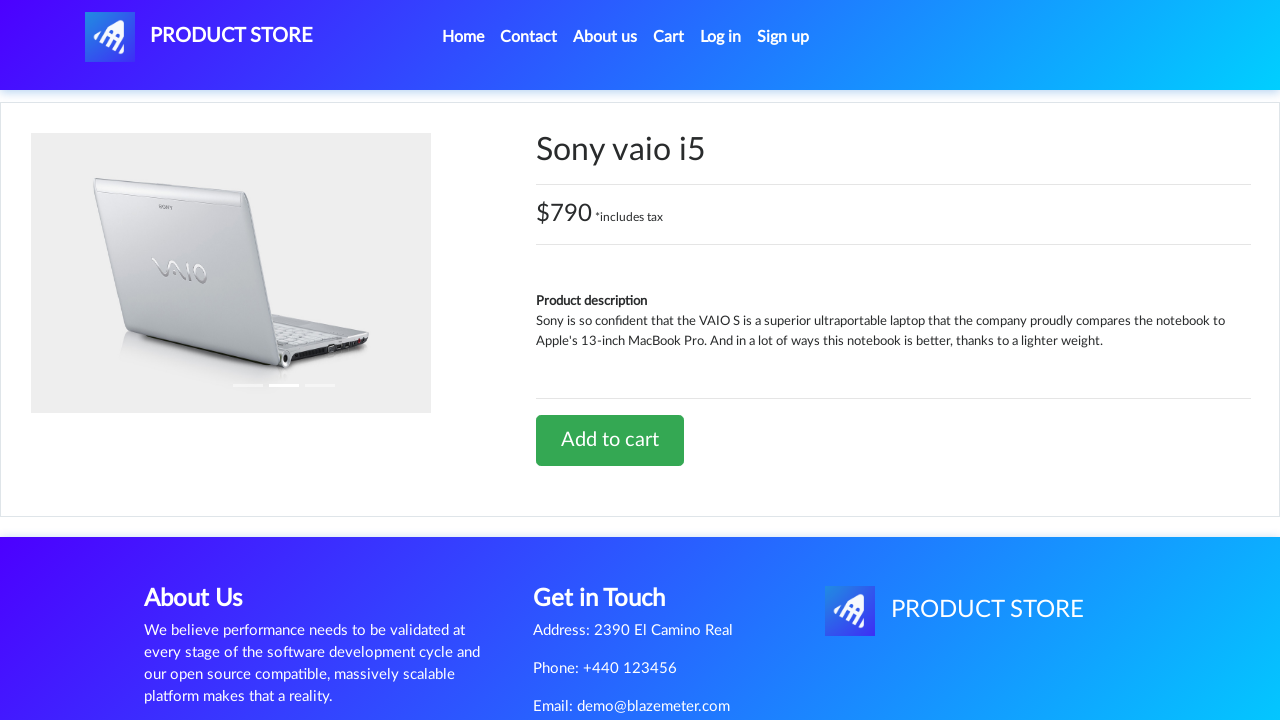

Product description is visible
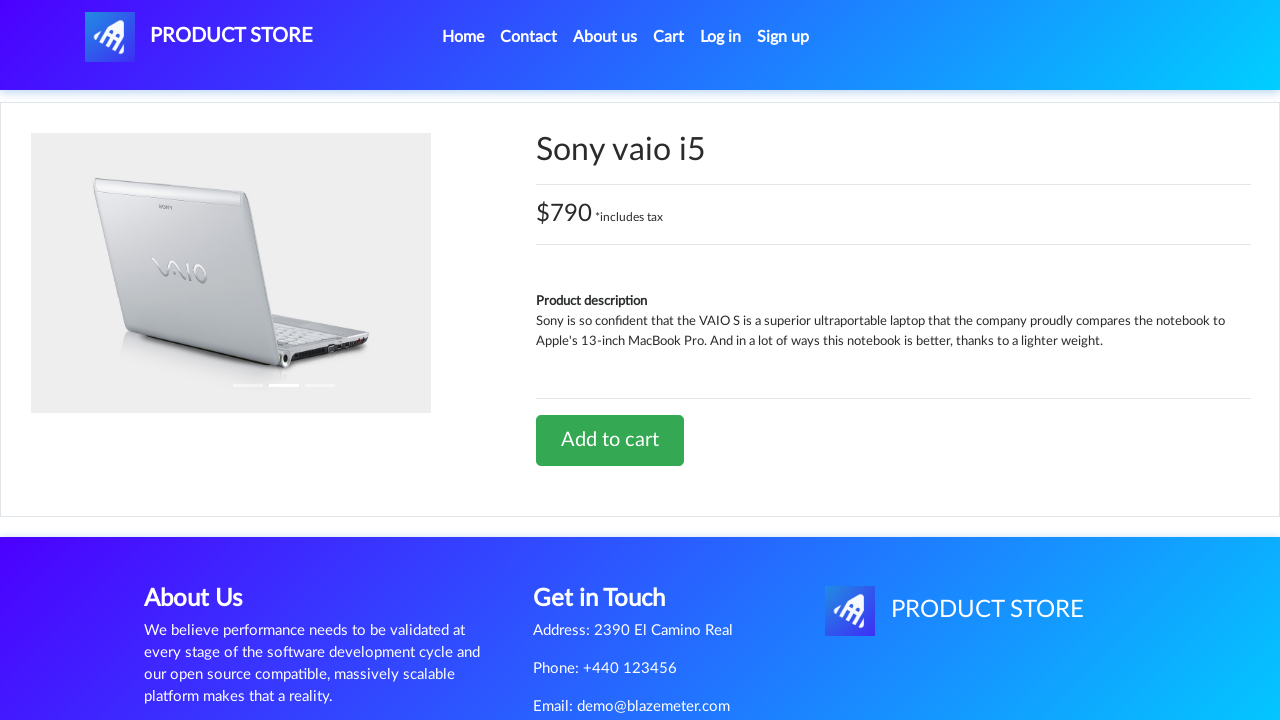

Add to cart button is visible
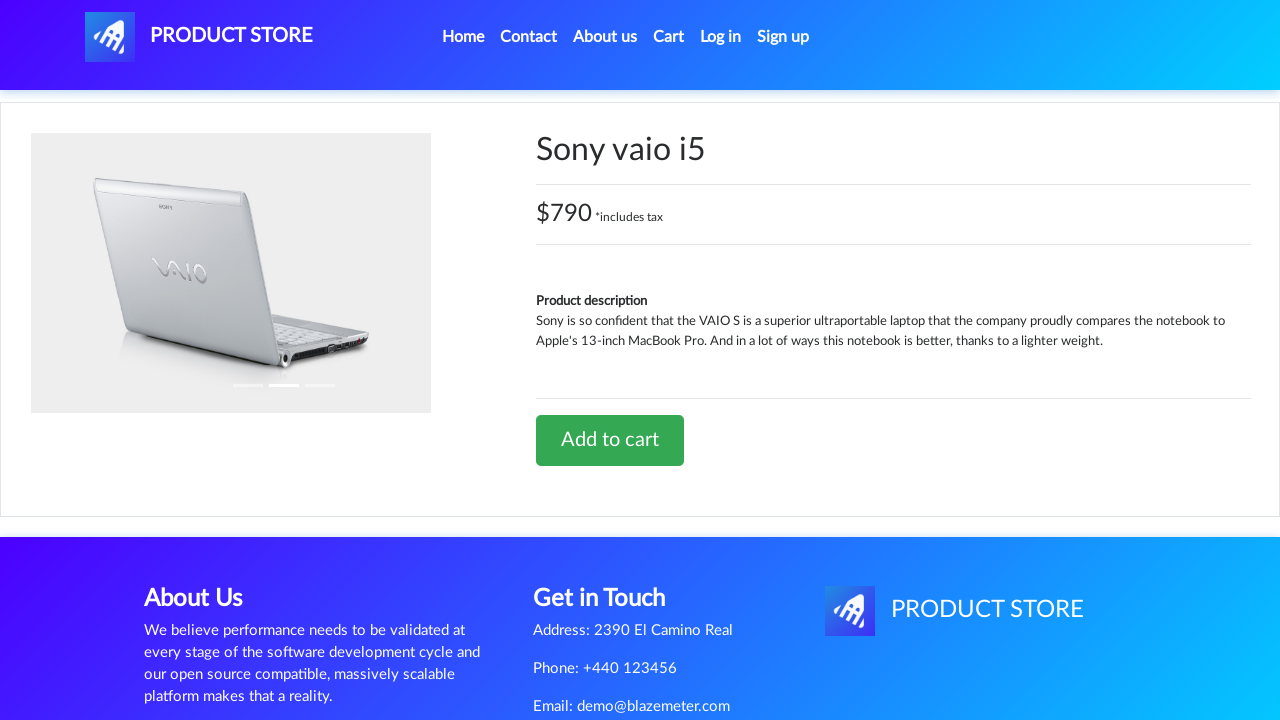

Navigated back to home page
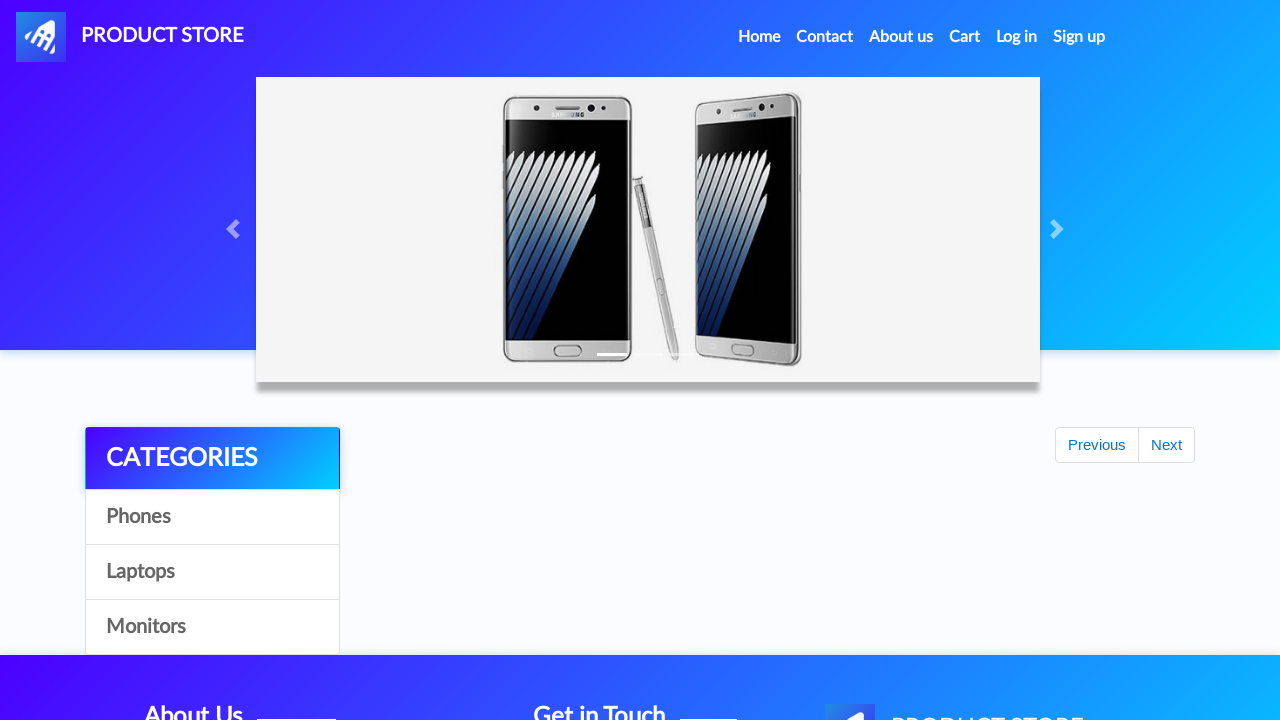

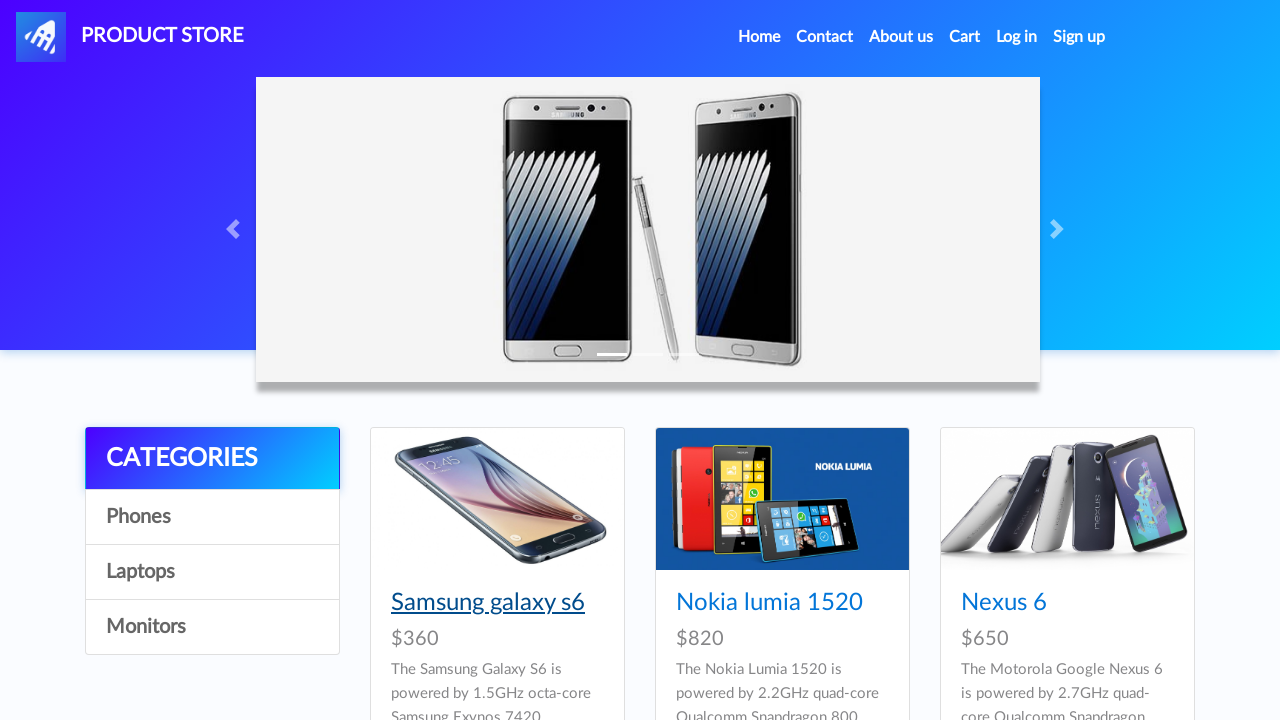